Tests slider bar interaction by clicking and dragging the slider handle to change its position using mouse actions.

Starting URL: https://demoqa.com/slider

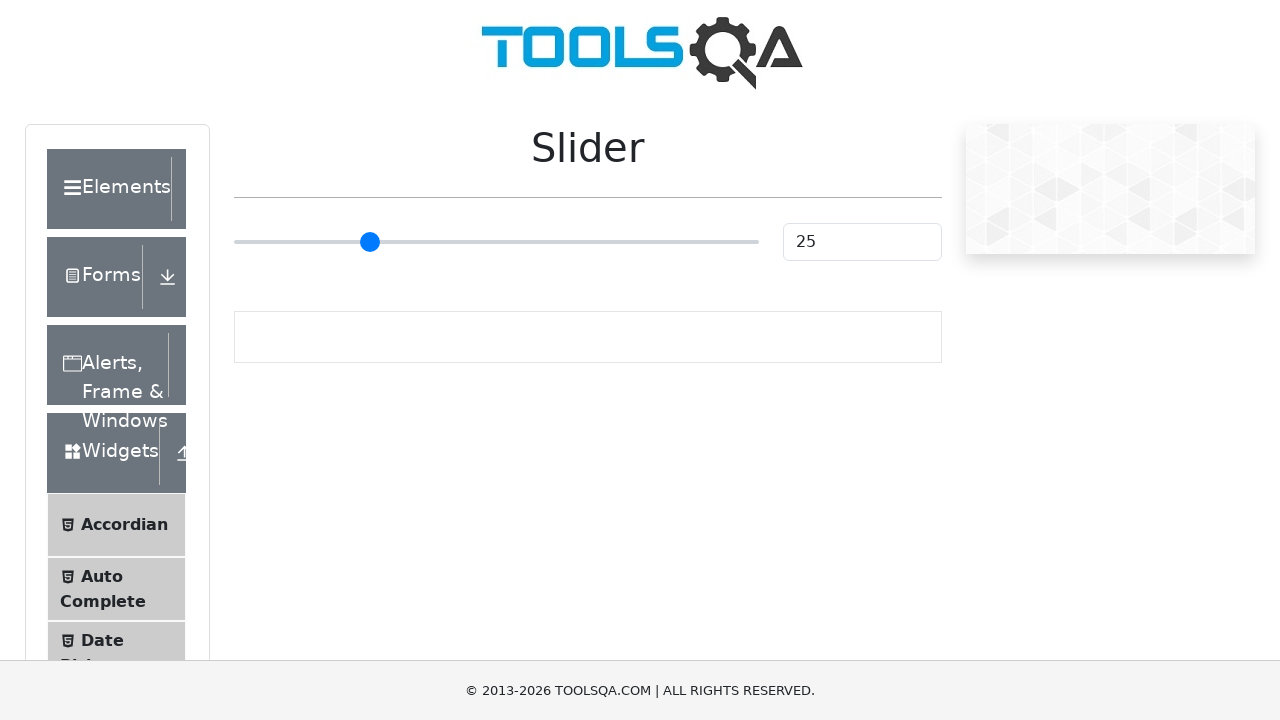

Located the slider input element
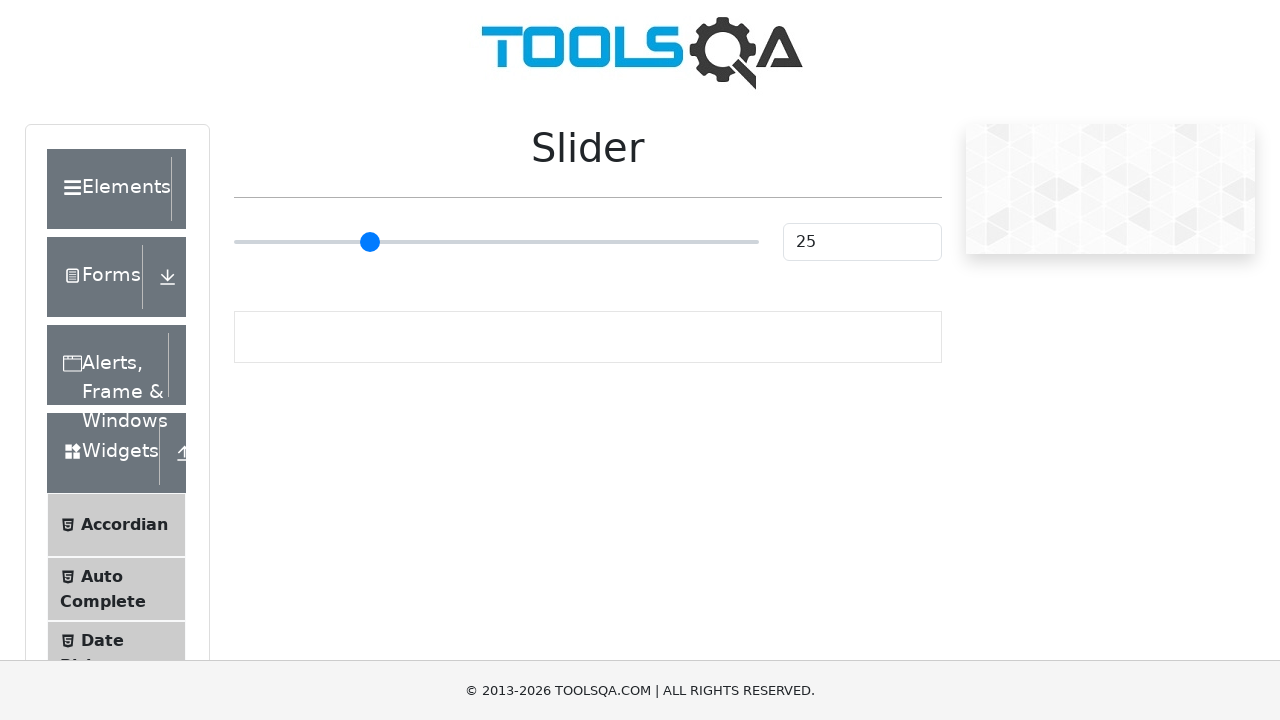

Slider became visible
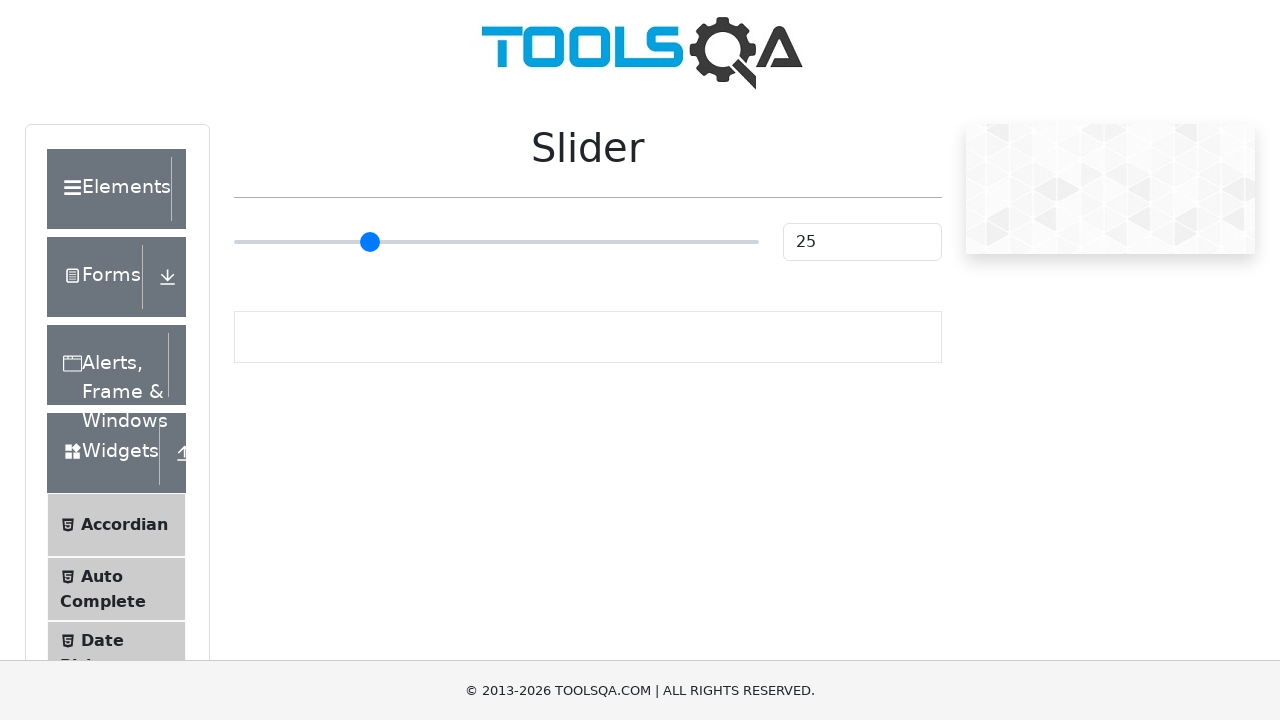

Retrieved slider bounding box for drag operation
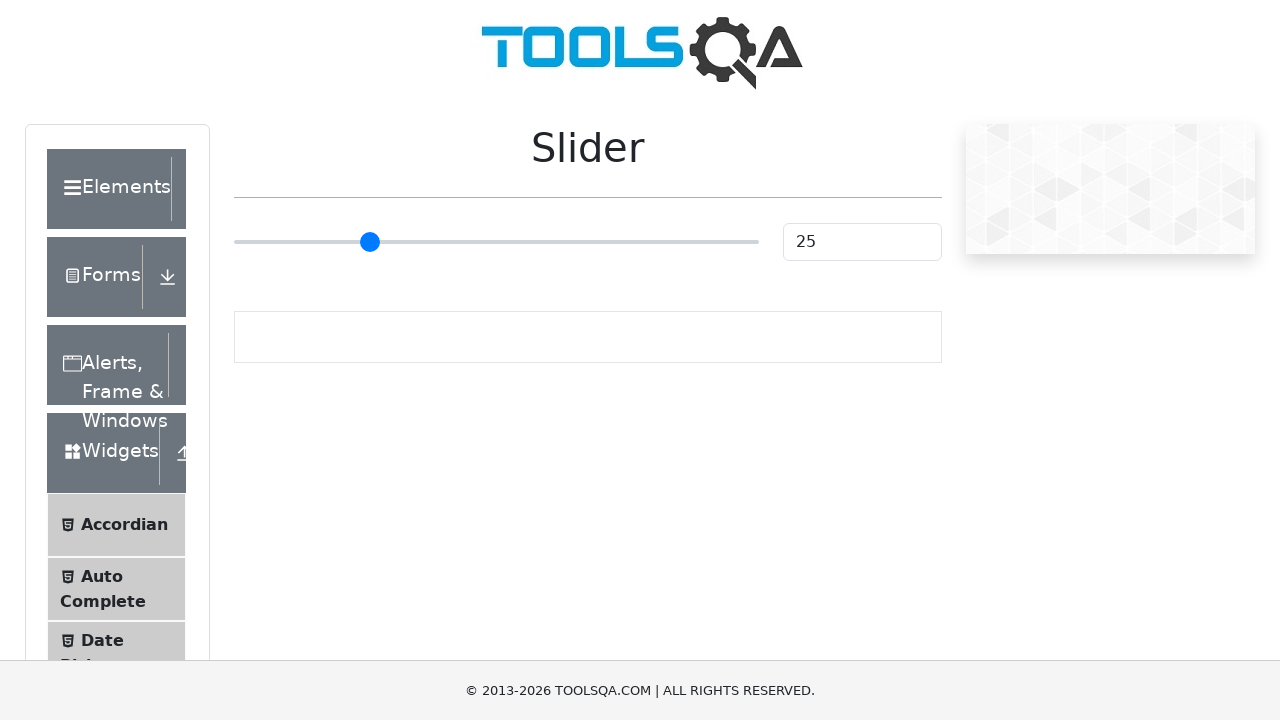

Moved mouse to center of slider handle at (496, 242)
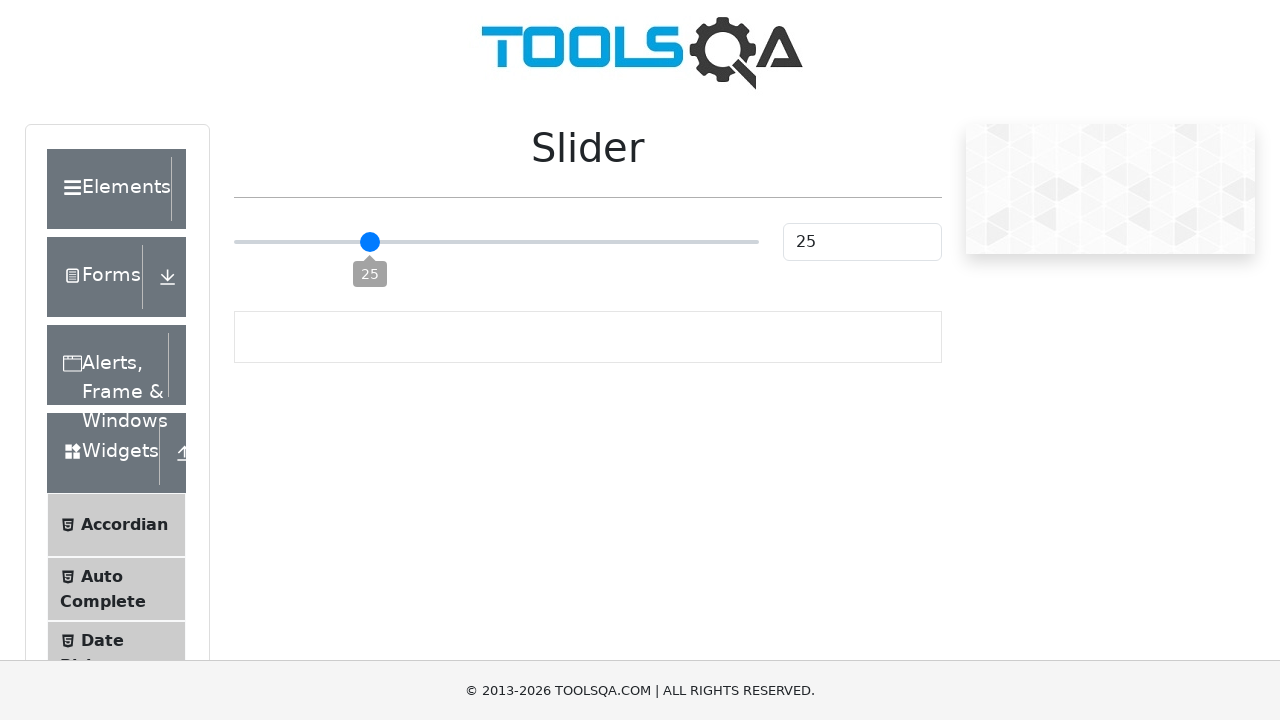

Pressed mouse button down on slider handle at (496, 242)
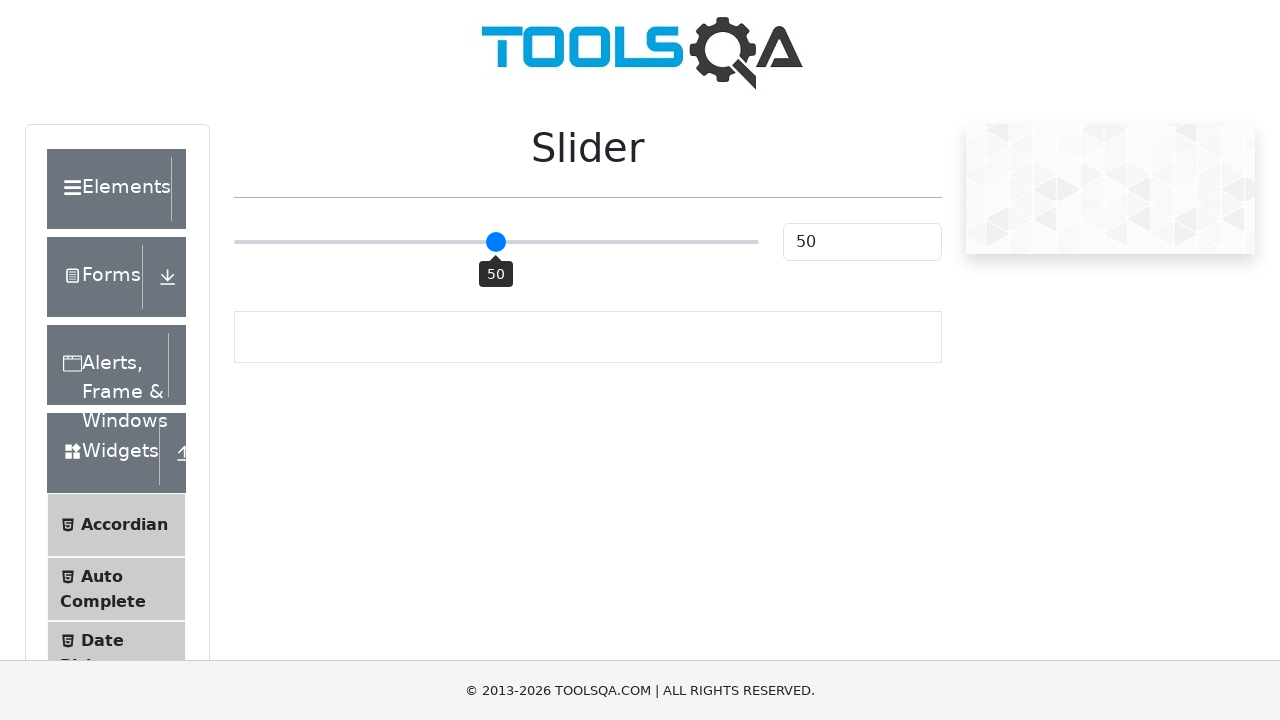

Dragged slider handle to the left at (234, 242)
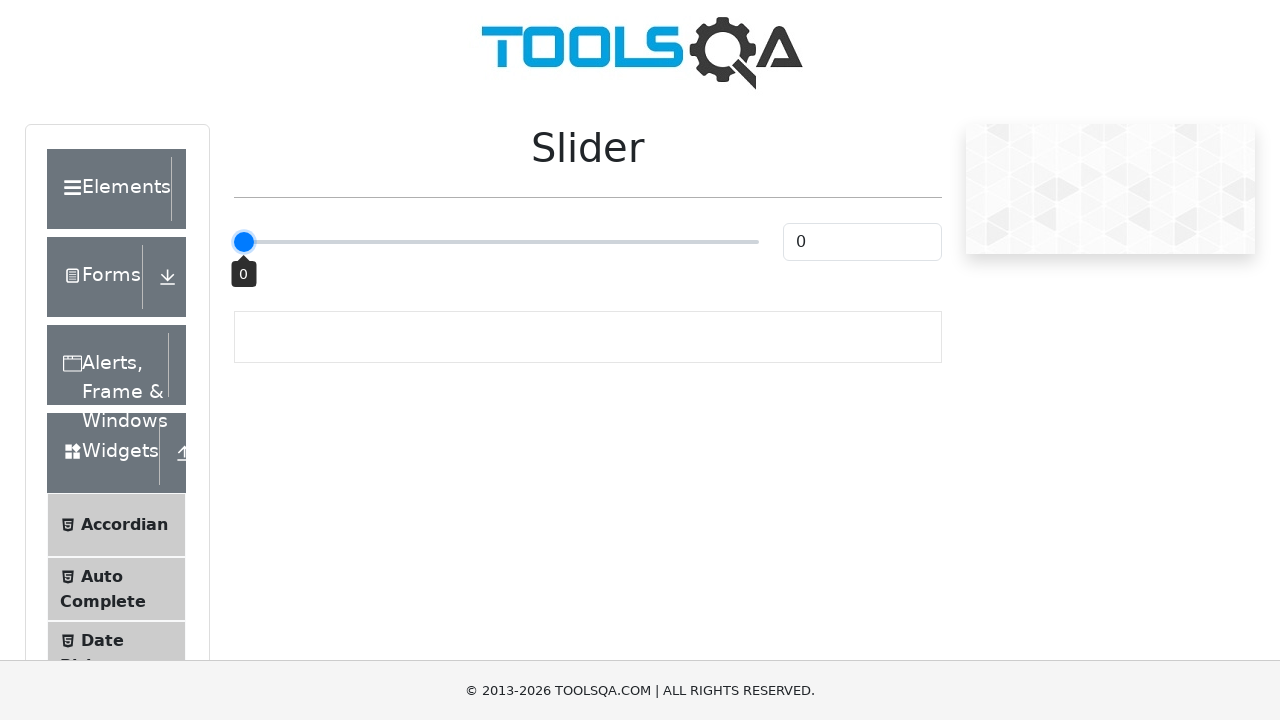

Released mouse button to complete slider drag at (234, 242)
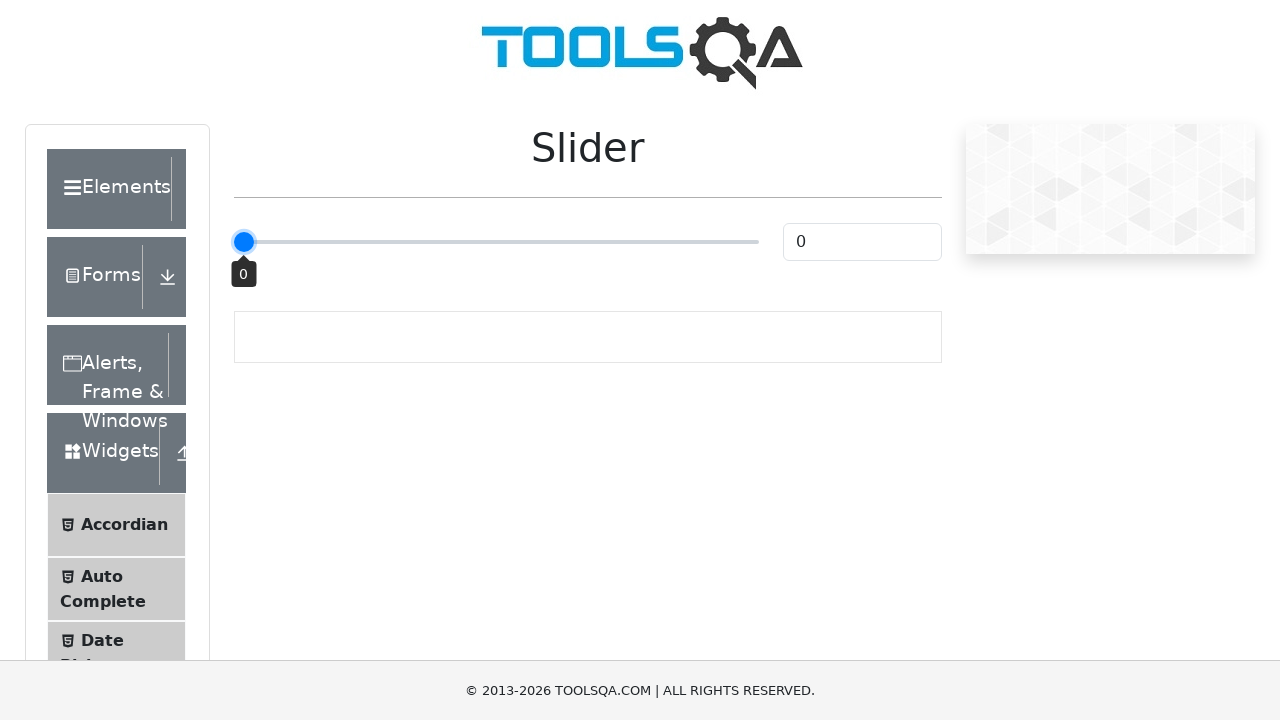

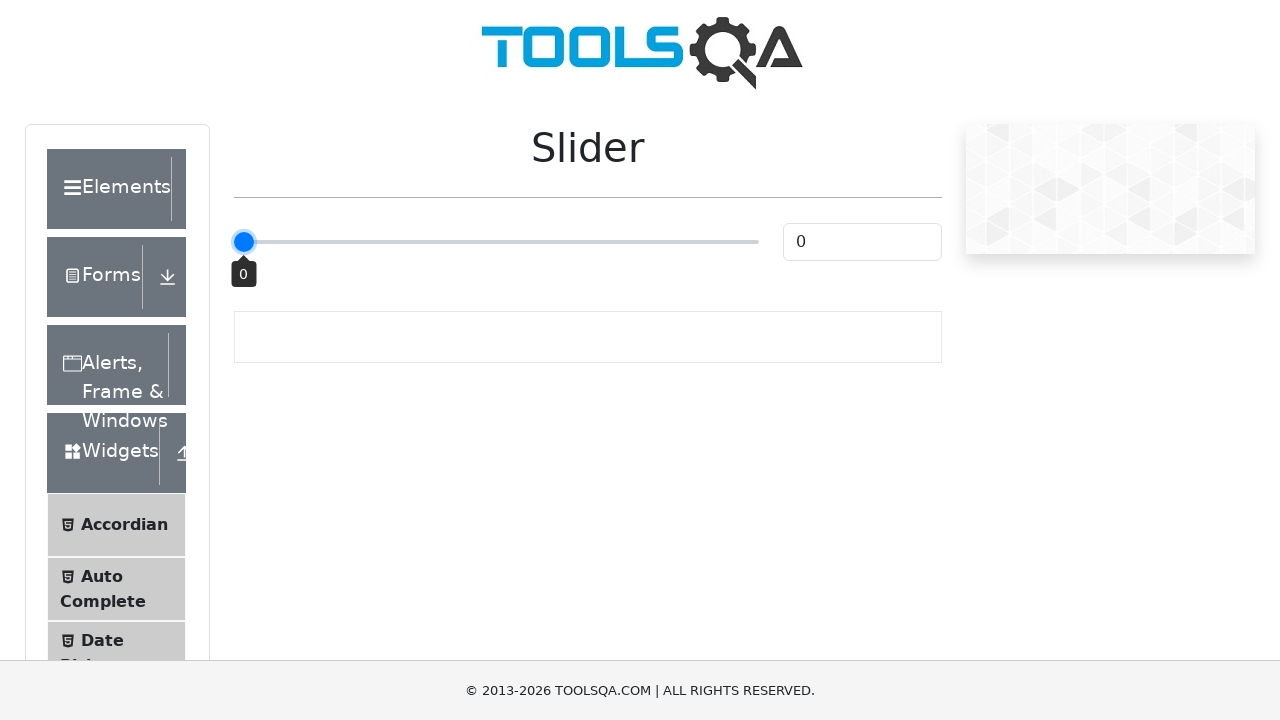